Solves a math problem by reading two numbers from the page, calculating their sum, and selecting the result from a dropdown menu

Starting URL: http://suninjuly.github.io/selects1.html

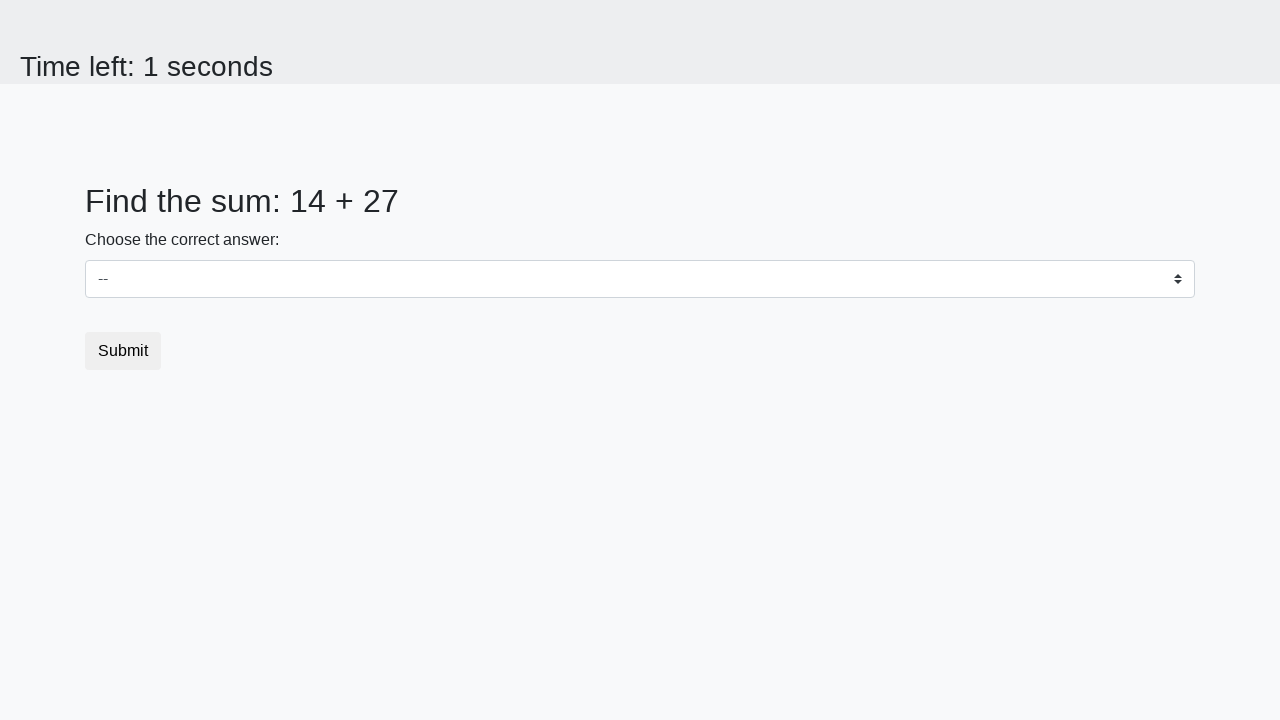

Retrieved first number from #num1
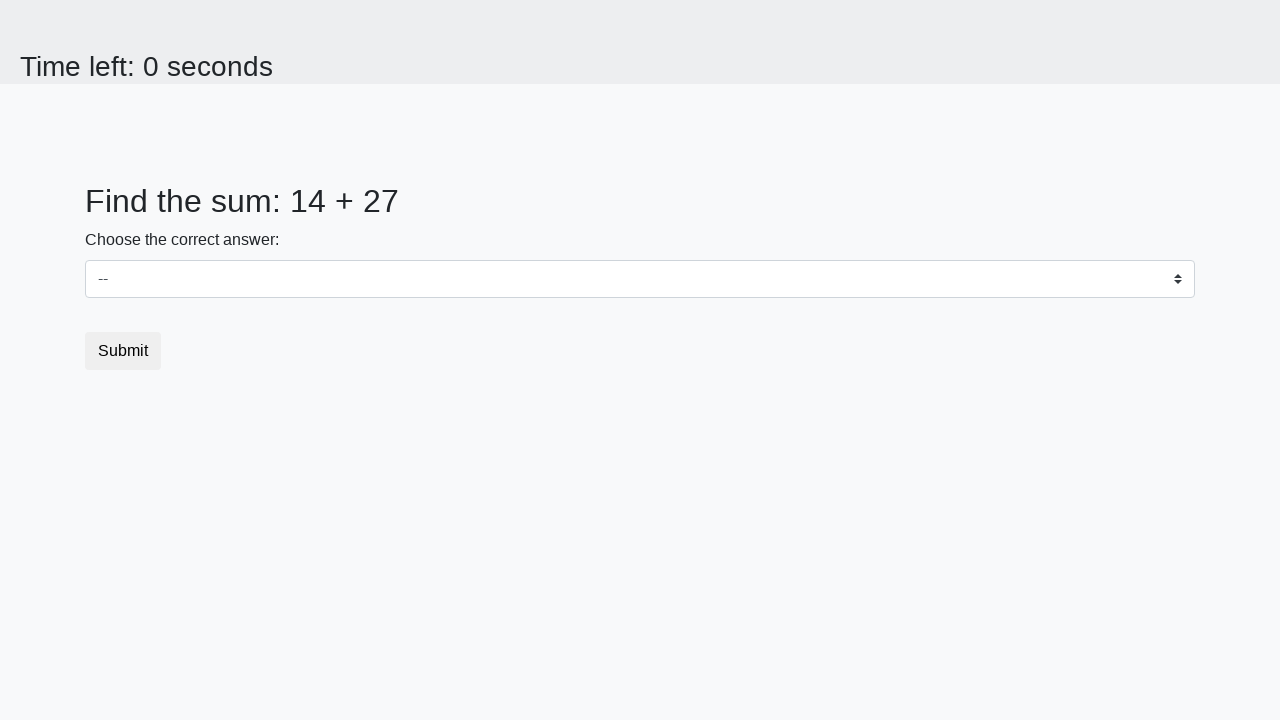

Retrieved second number from #num2
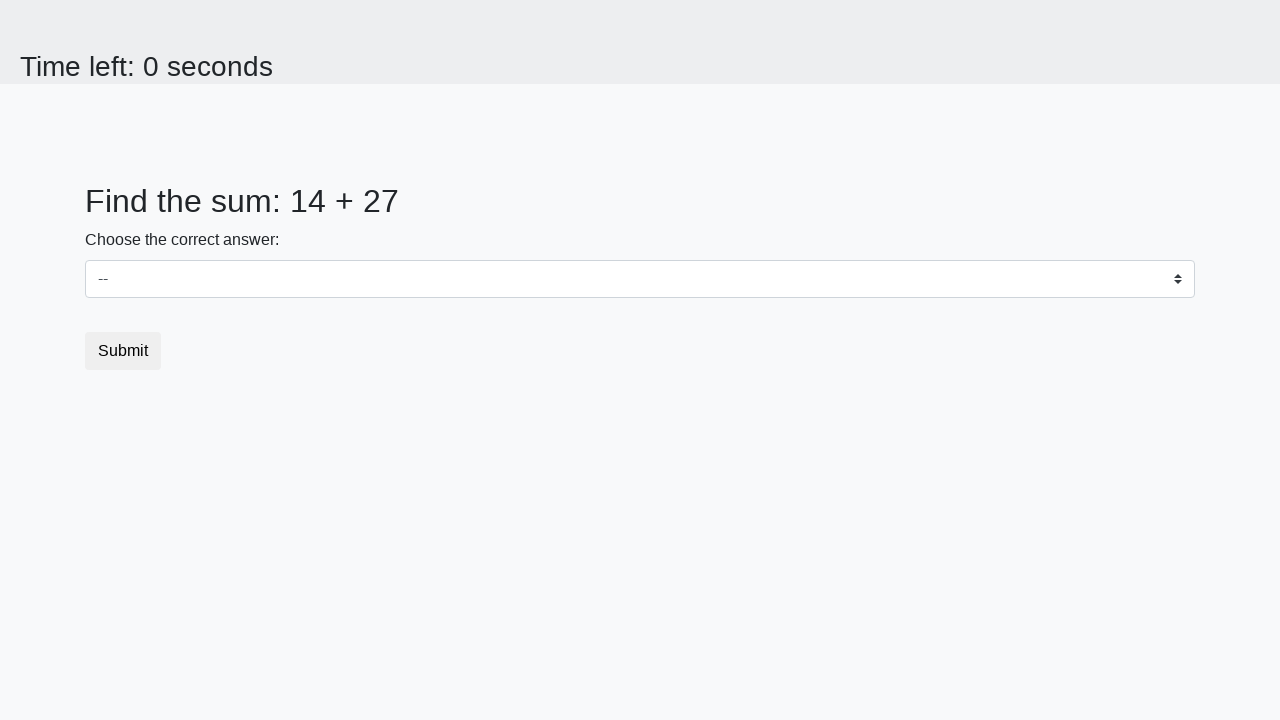

Calculated sum: 14 + 27 = 41
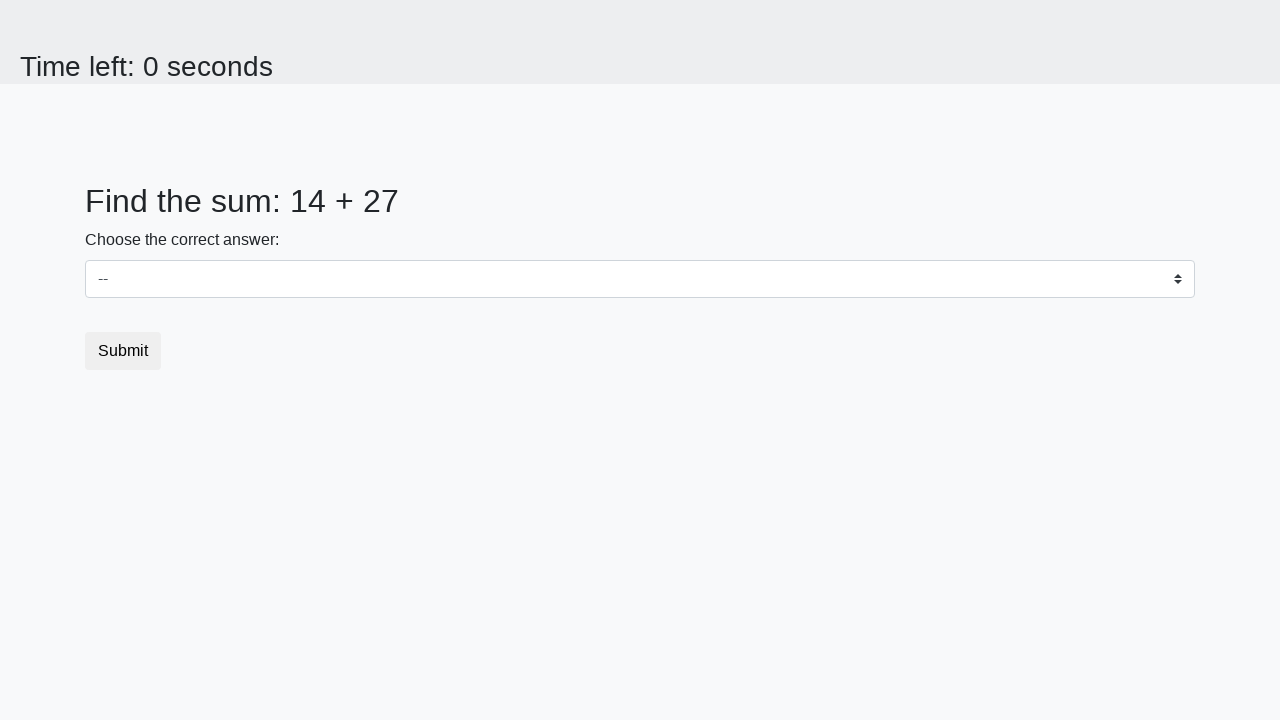

Selected 41 from dropdown menu on select
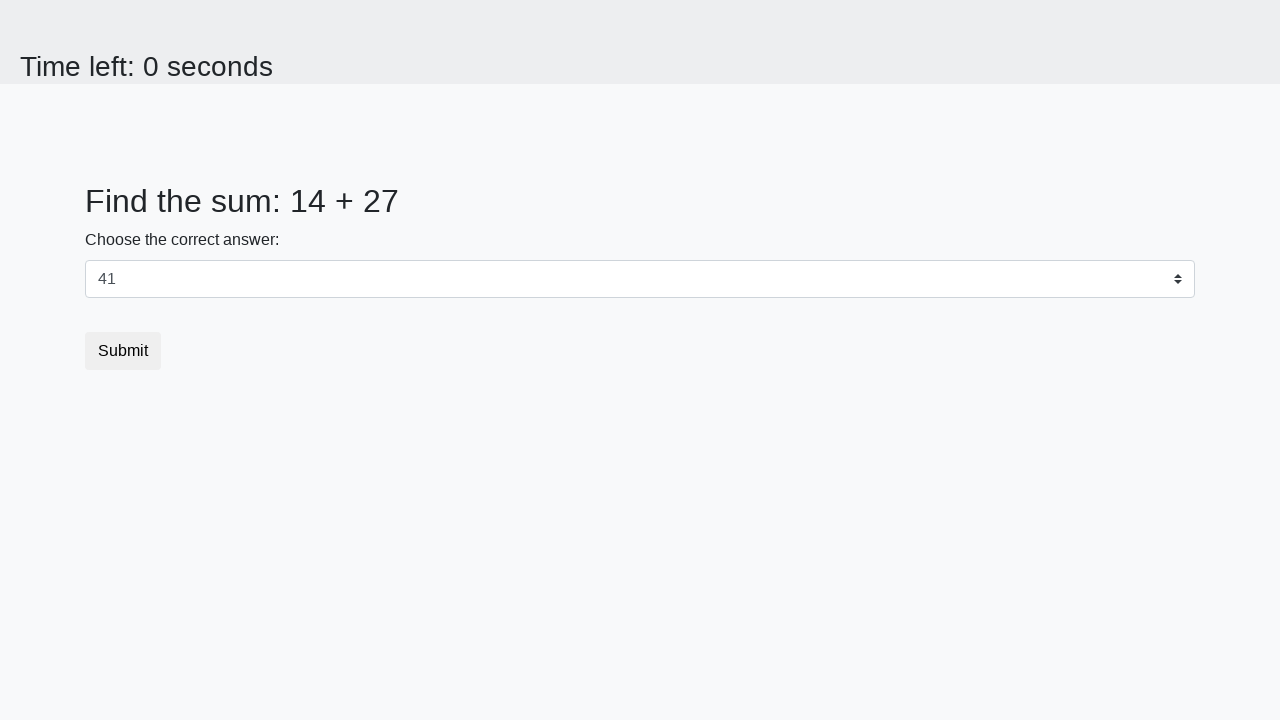

Clicked submit button to complete the test at (123, 351) on button
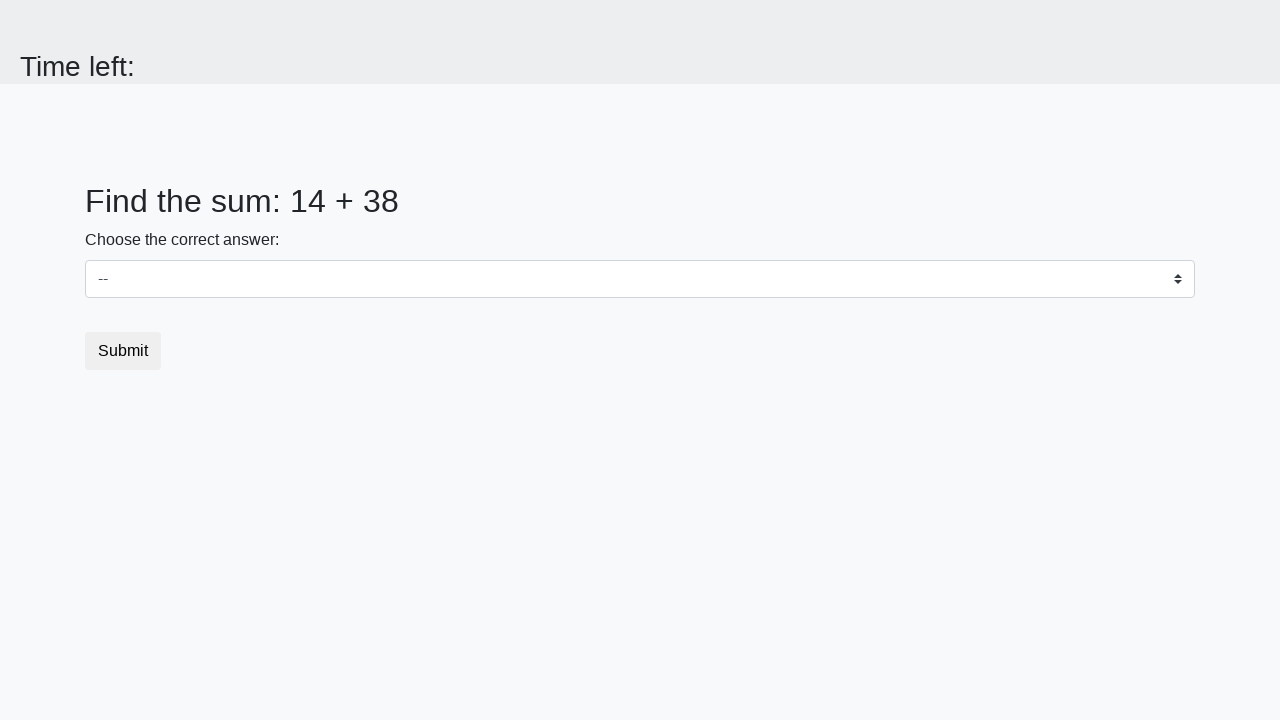

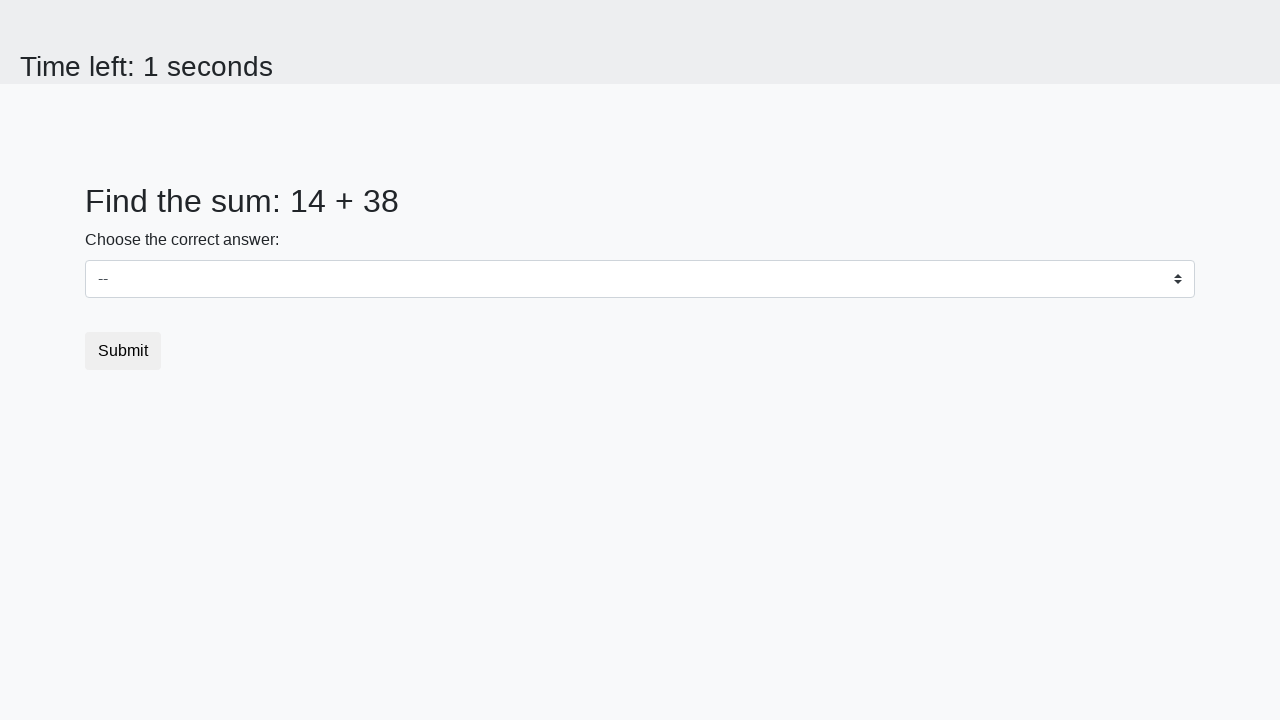